Tests that the Forgot Password link is clickable/enabled on the login page

Starting URL: https://cannatrader-frontend.vercel.app/home

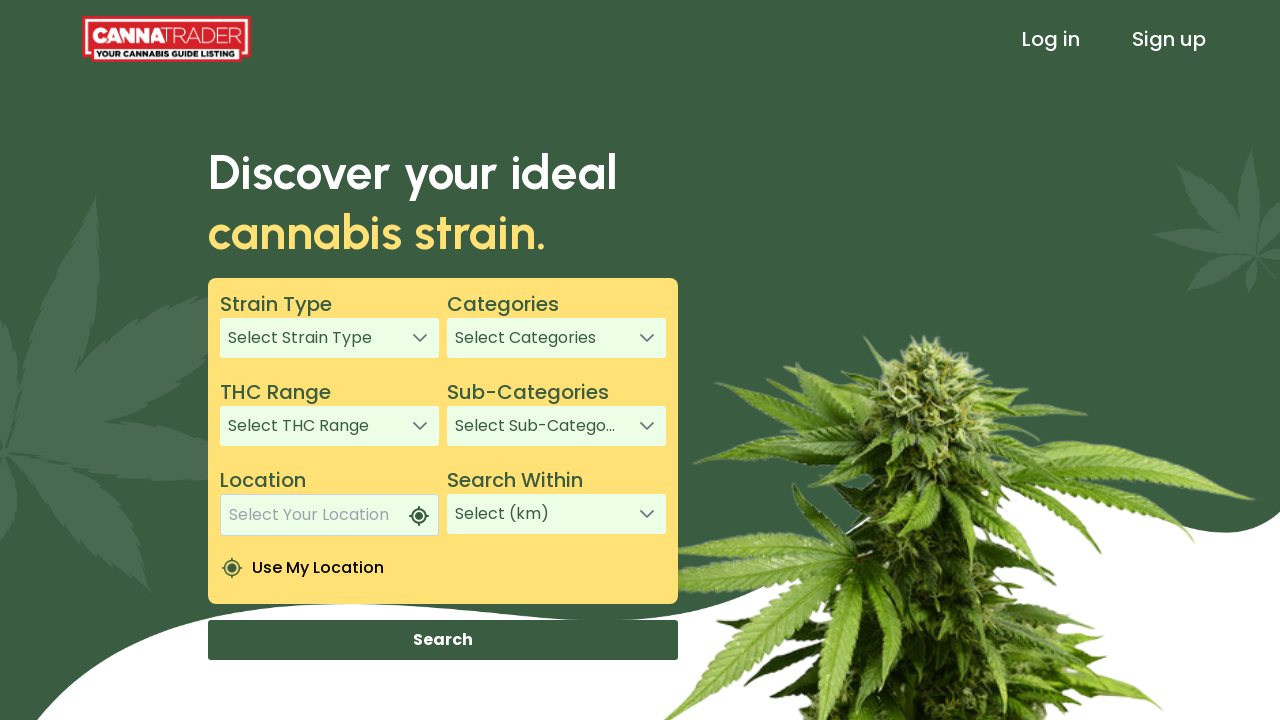

Navigated to Cannatrader home page
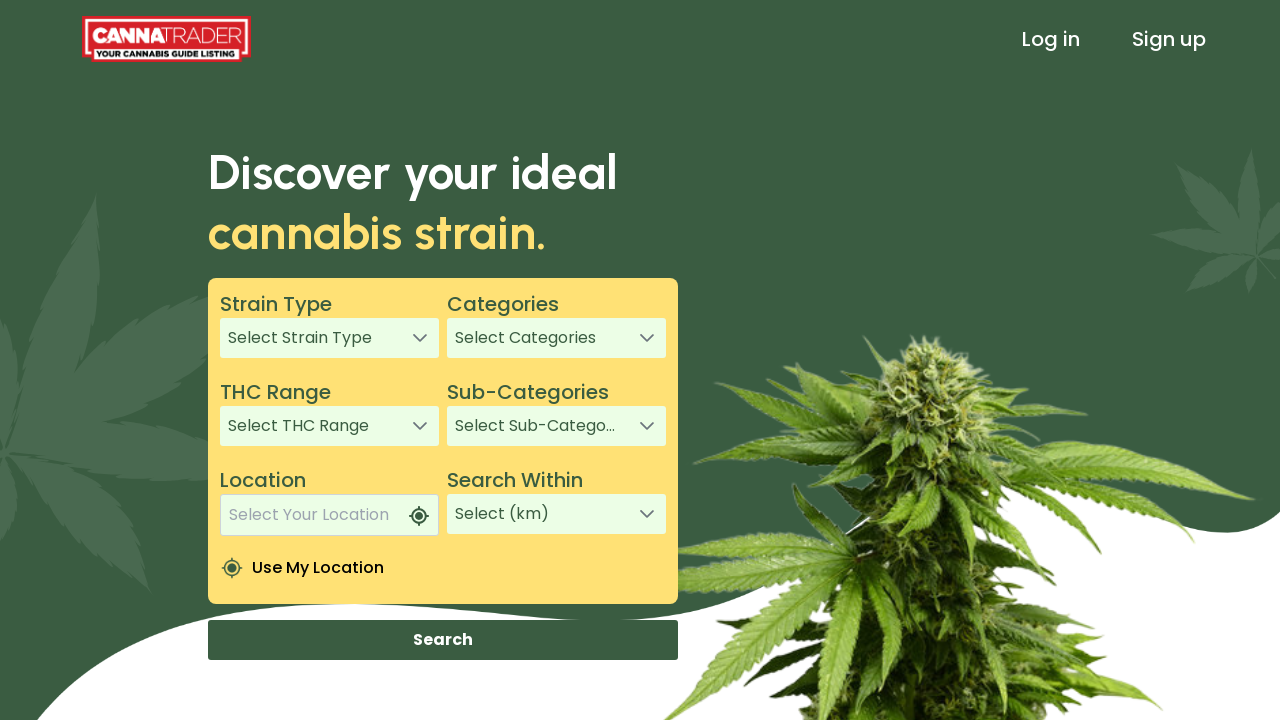

Clicked Log in link at (1051, 39) on text=Log in
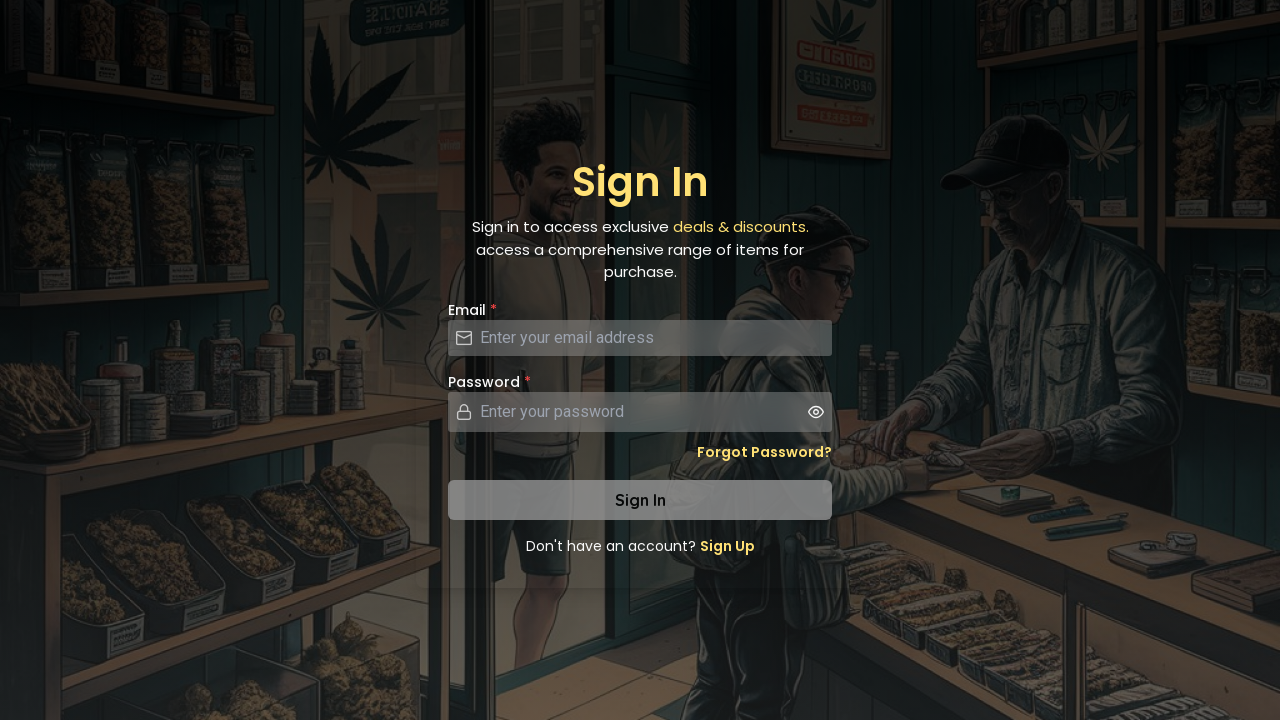

Forgot Password link appeared on the page
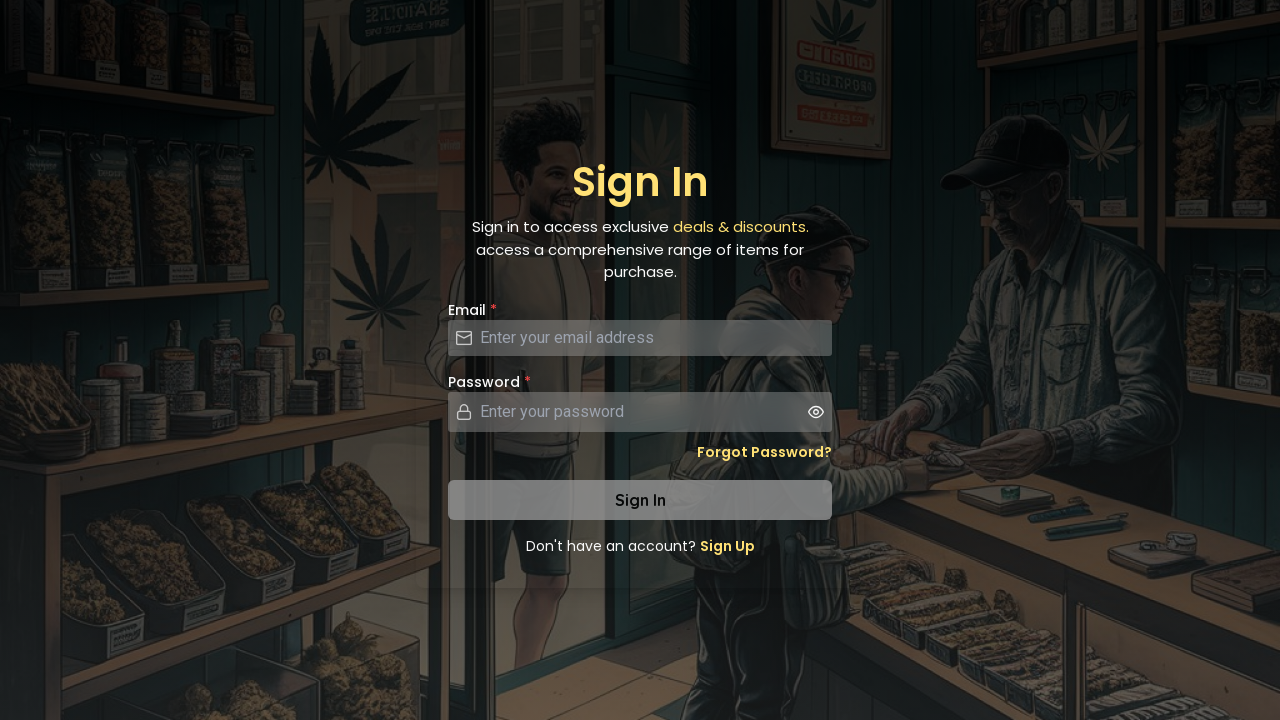

Verified Forgot Password link is enabled
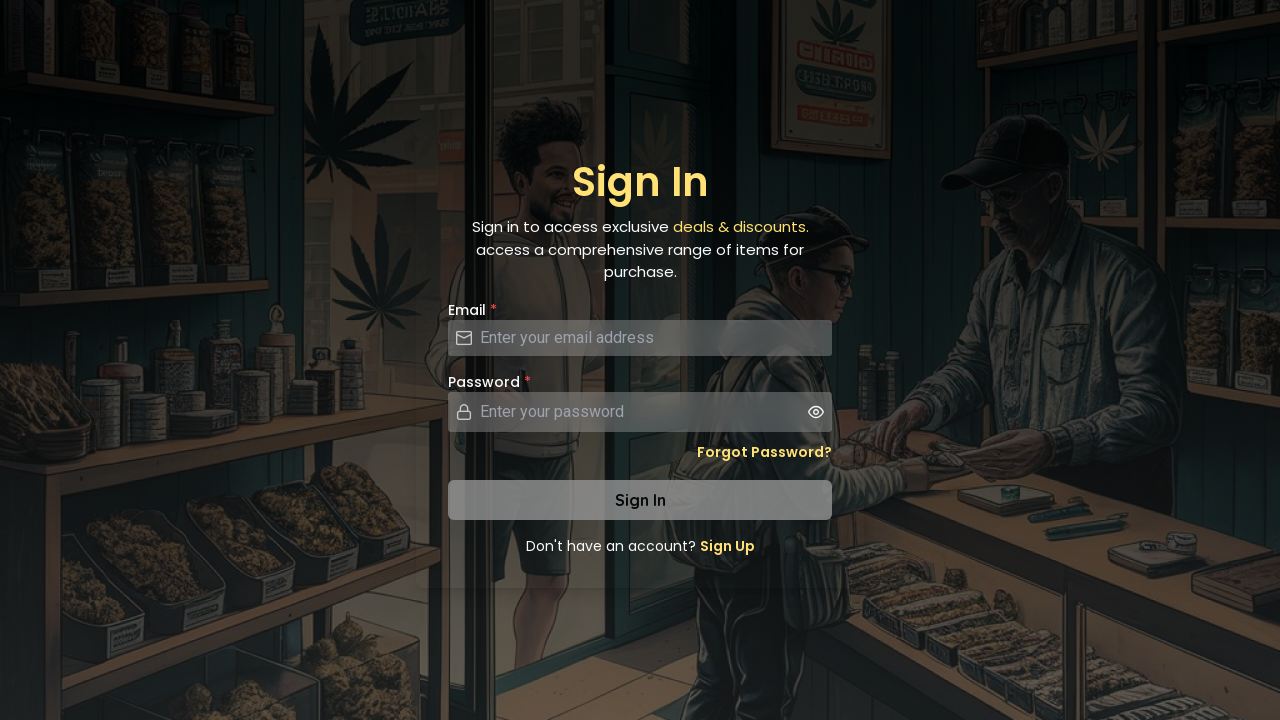

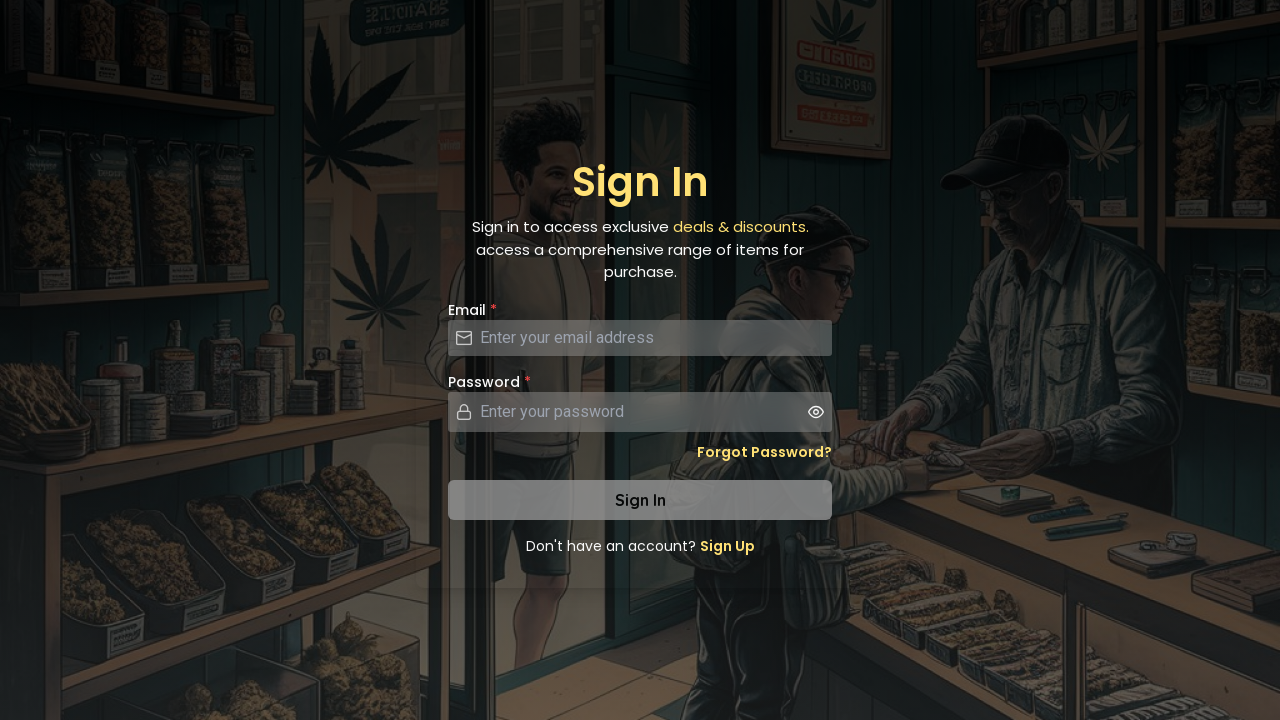